Tests the train search functionality on erail.in by entering source station (MS - Chennai Egmore) and destination station (MDU - Madurai), then verifying that train results are displayed.

Starting URL: https://erail.in/

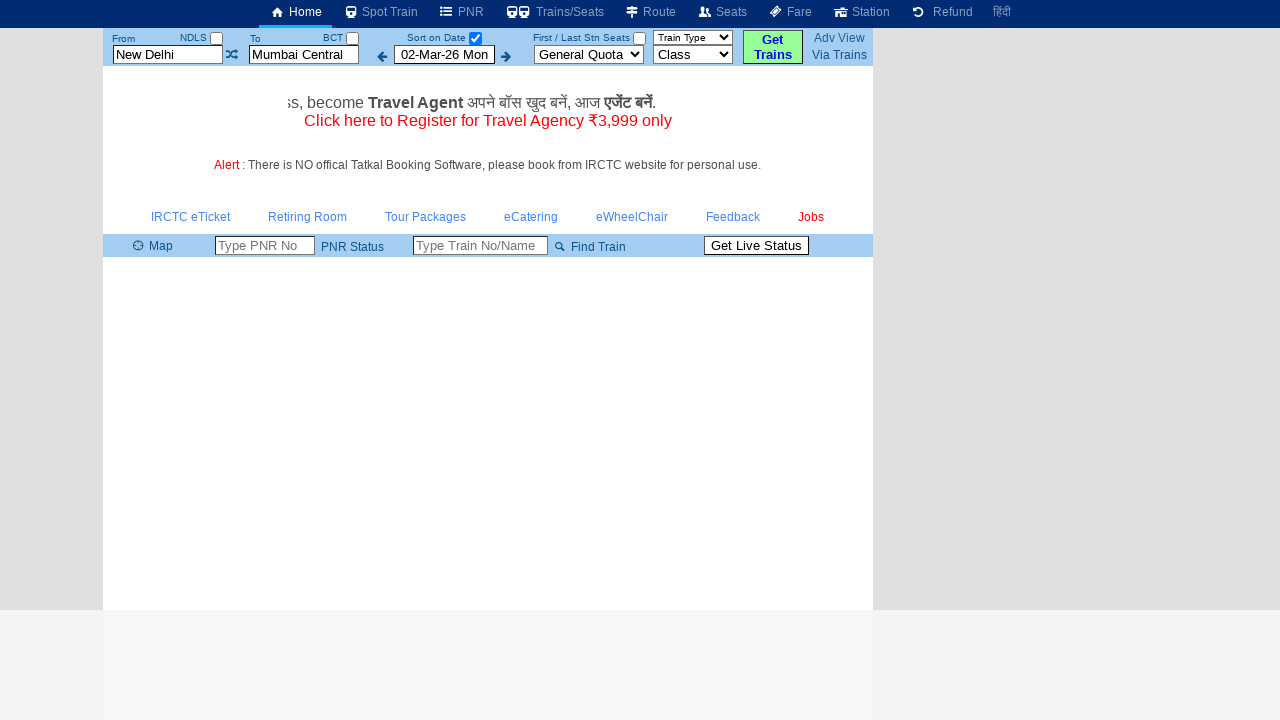

Clicked on 'From' station field at (168, 54) on input#txtStationFrom
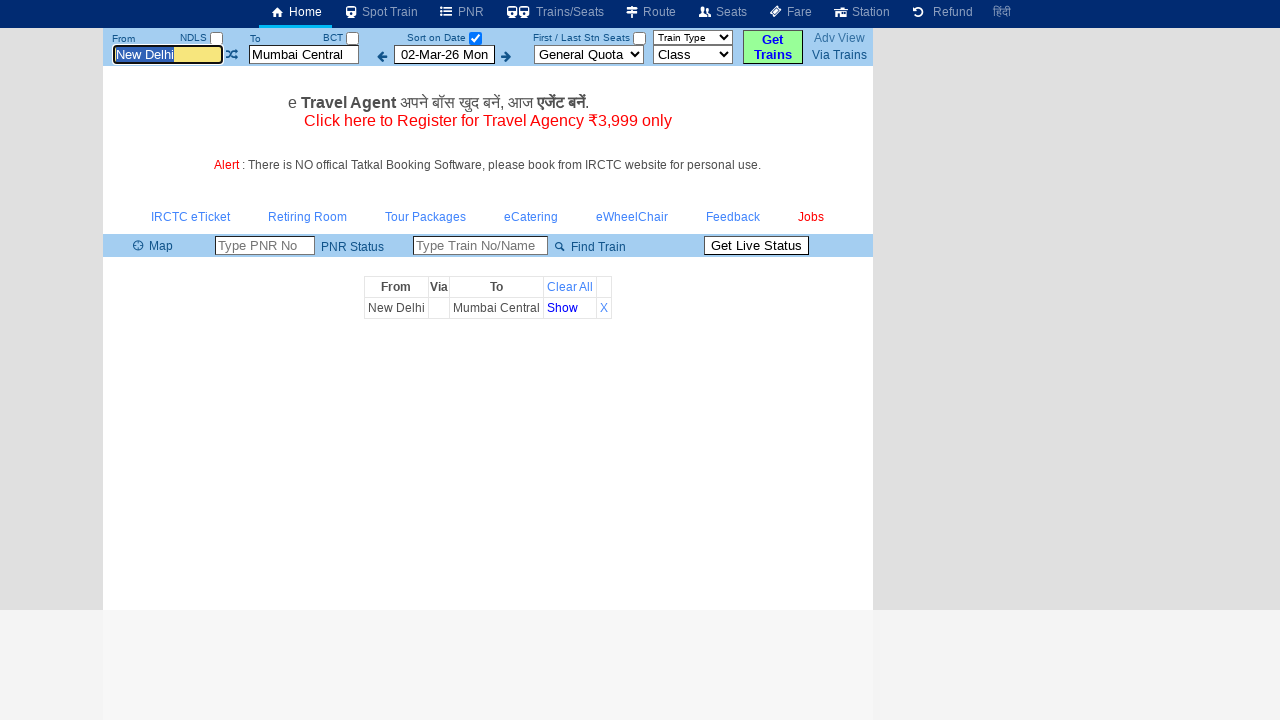

Filled 'From' station field with 'MS' (Chennai Egmore) on input#txtStationFrom
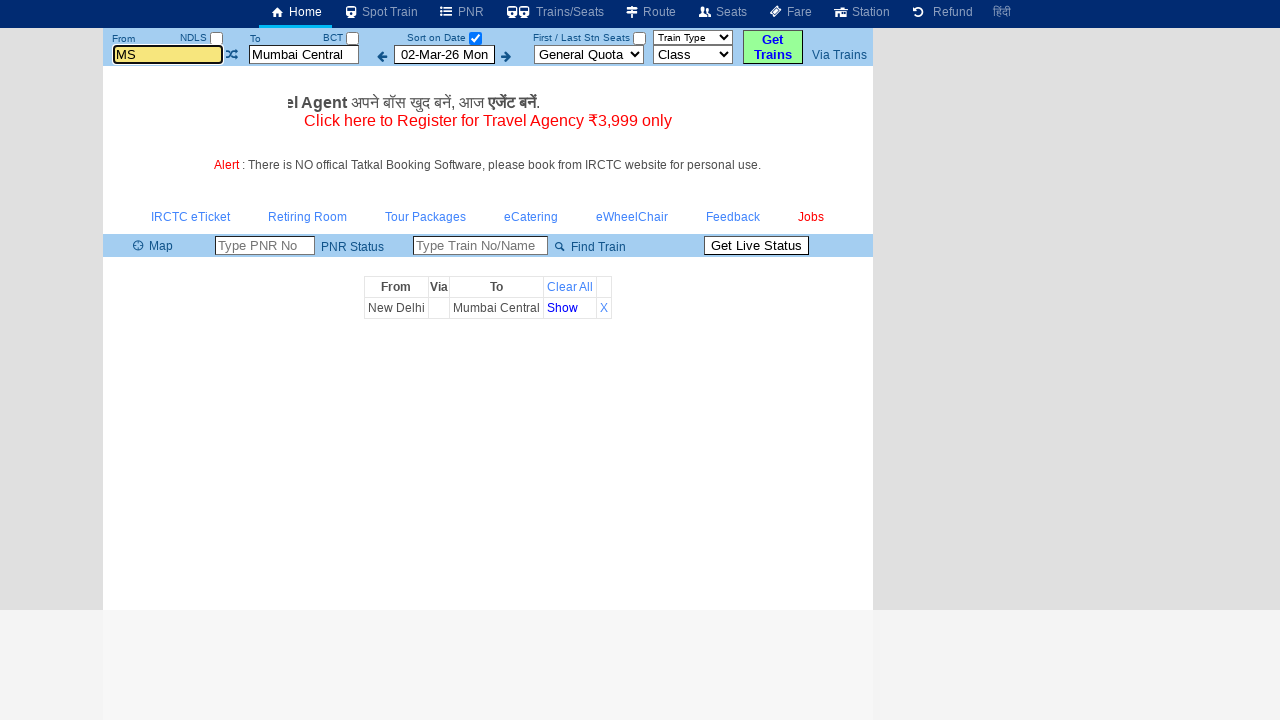

Pressed Tab key to move focus
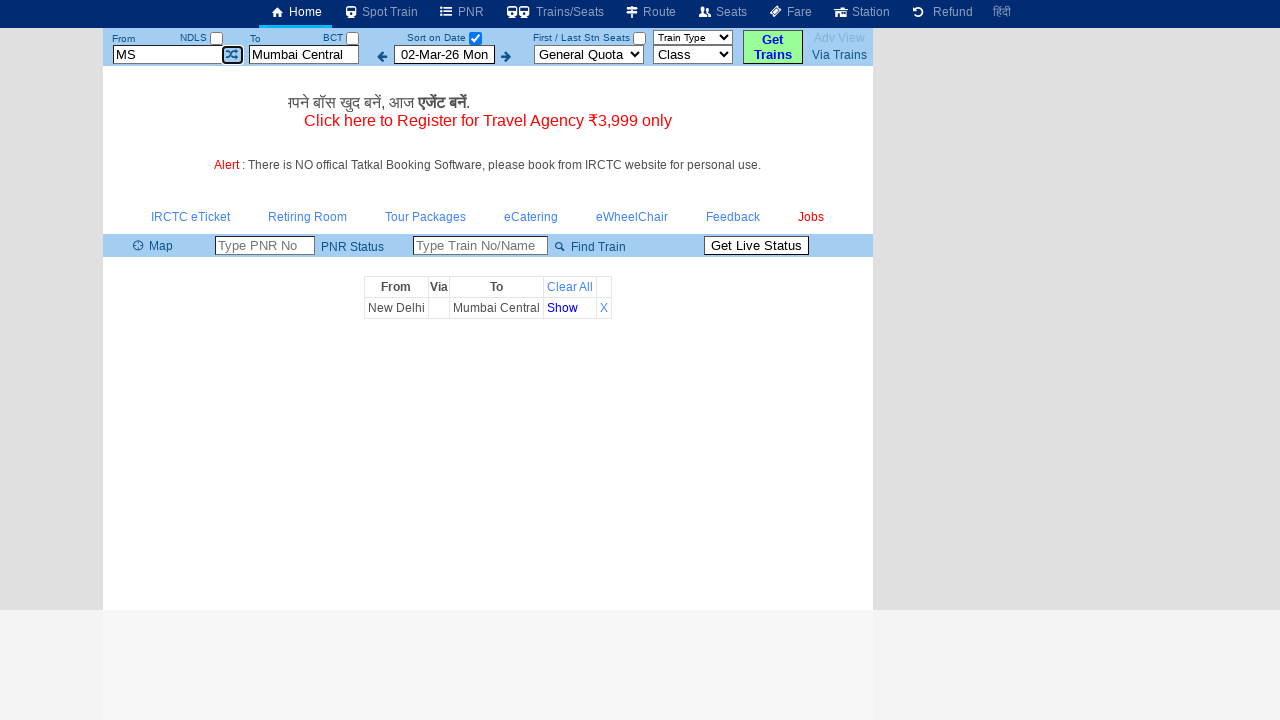

Clicked on 'To' station field at (304, 54) on input#txtStationTo
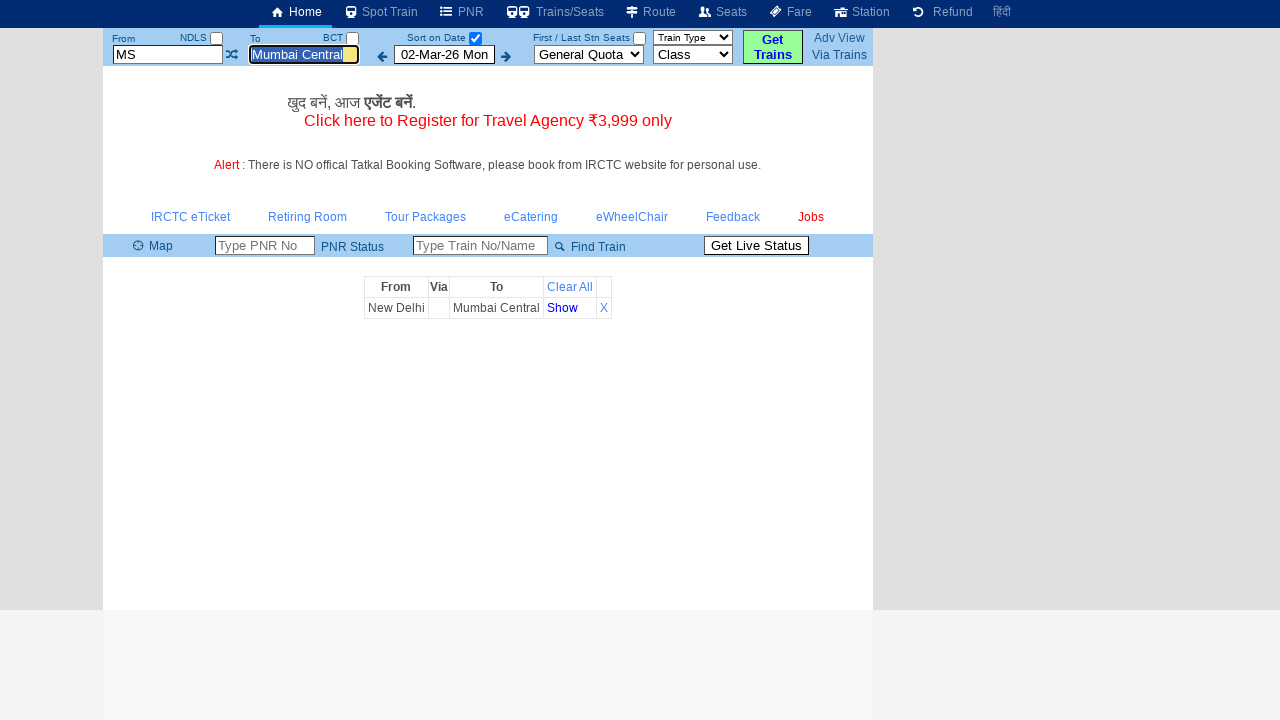

Filled 'To' station field with 'MDU' (Madurai) on input#txtStationTo
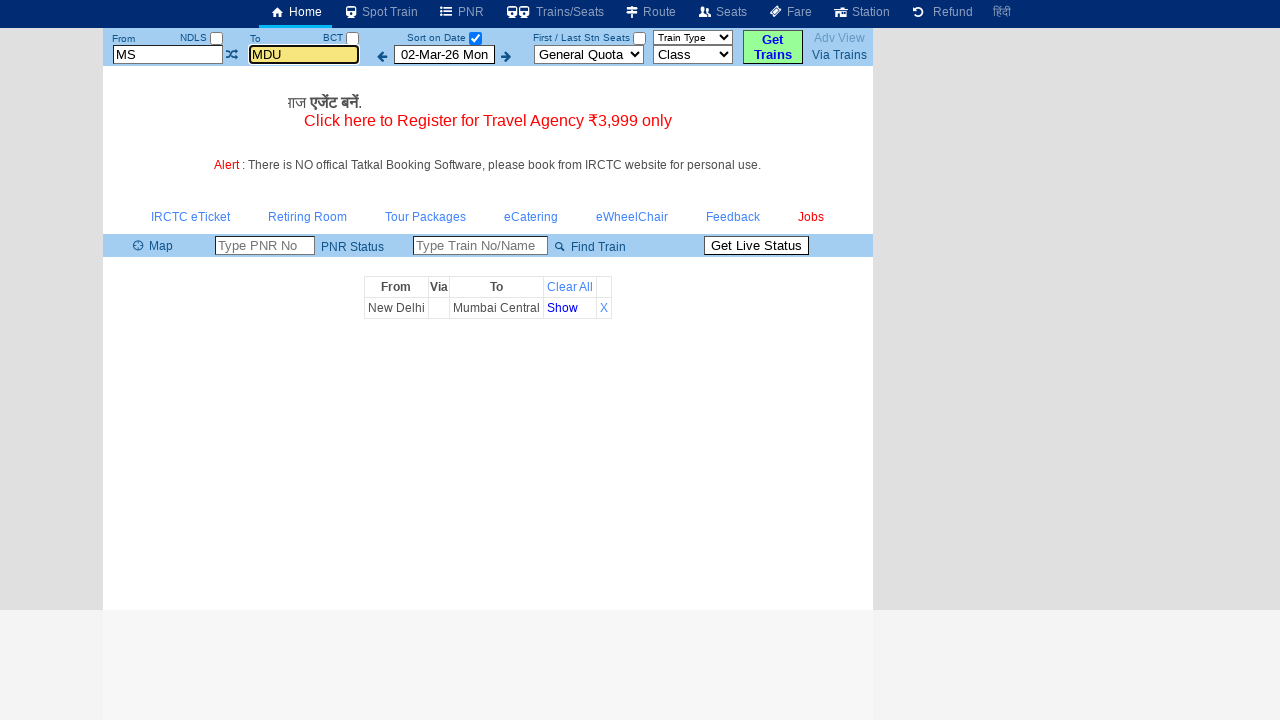

Pressed Tab key to move focus
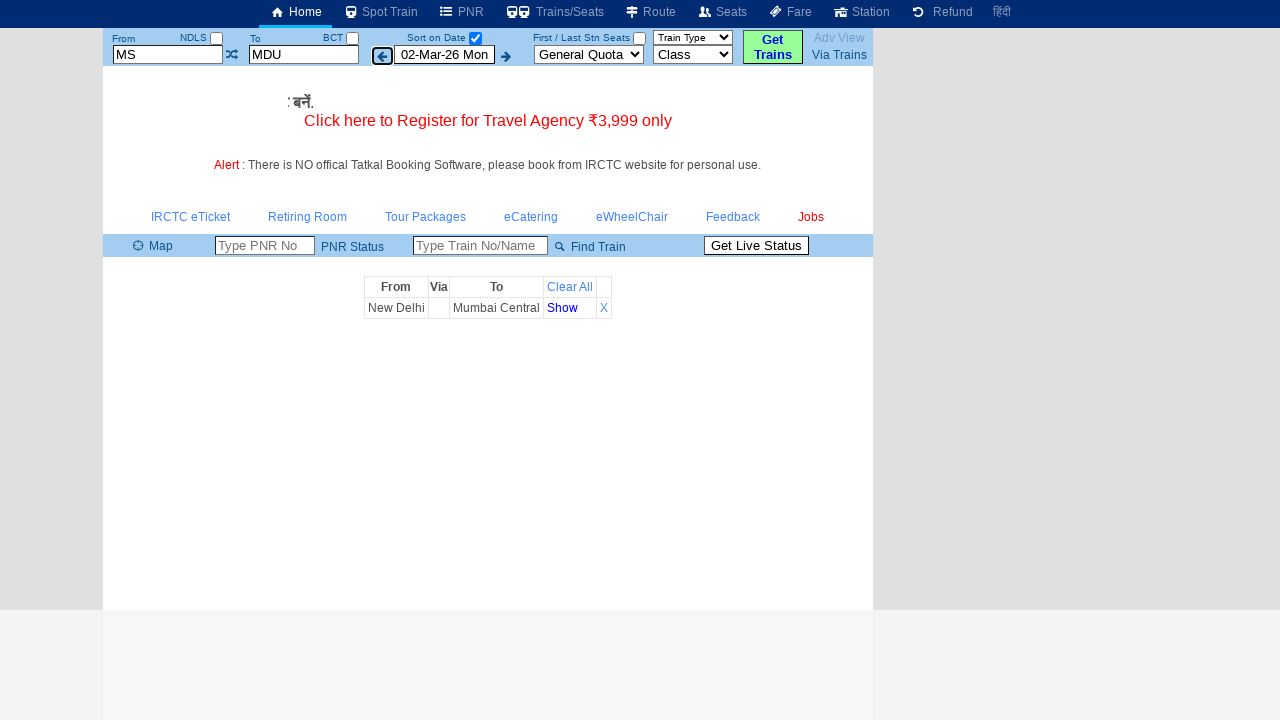

Clicked date checkbox to search for trains at (475, 38) on input#chkSelectDateOnly
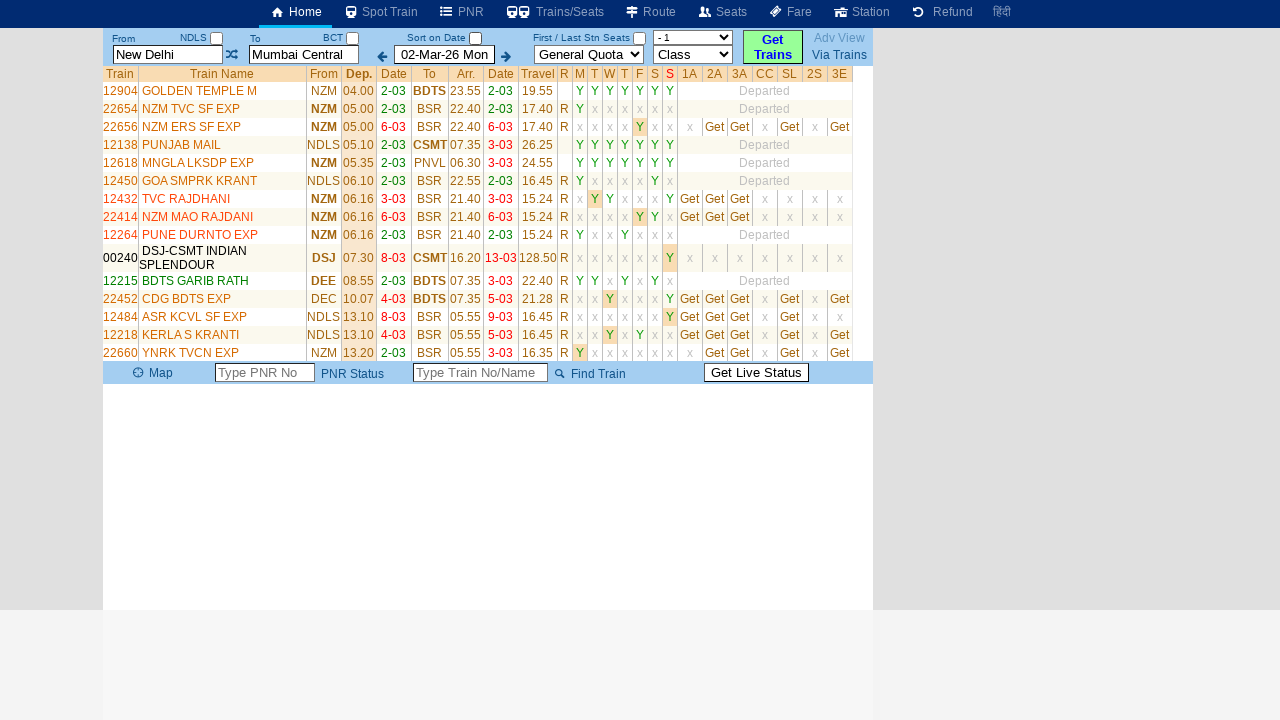

Train results loaded successfully - verified by presence of train table rows
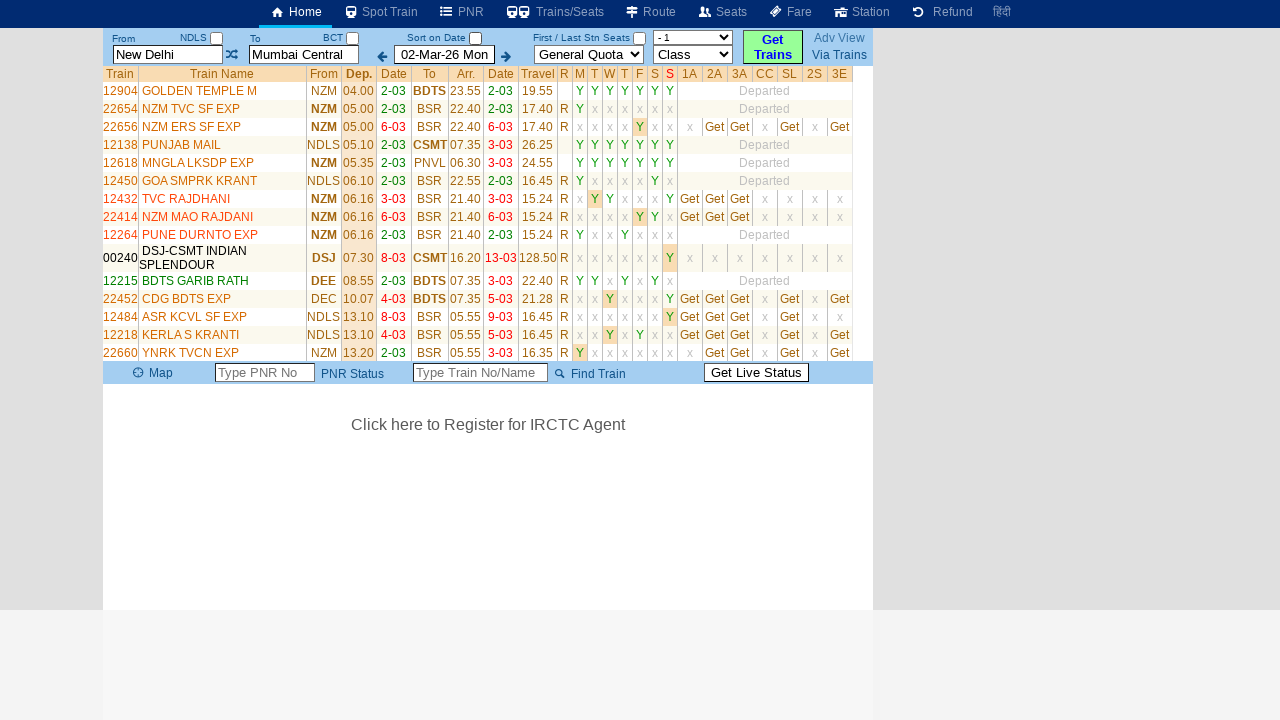

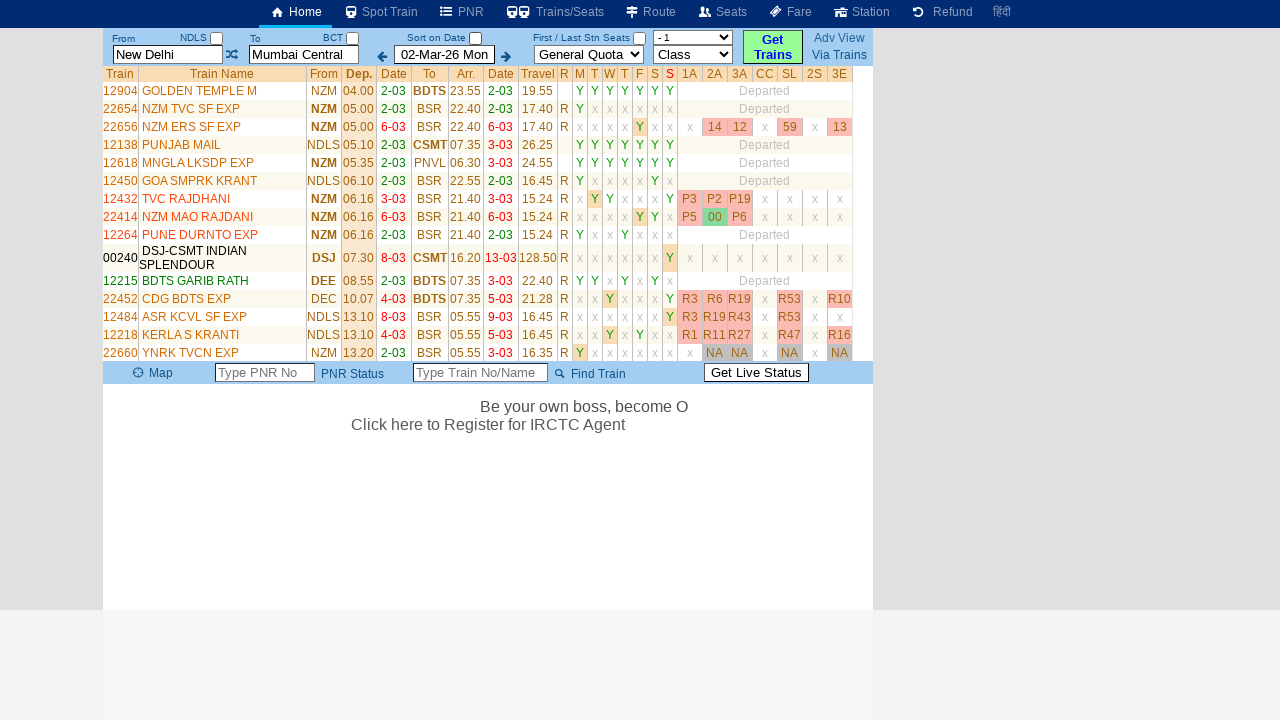